Navigates to the Shifting Content page and then to Example 1: Menu Element, verifying the menu items are displayed

Starting URL: https://the-internet.herokuapp.com/

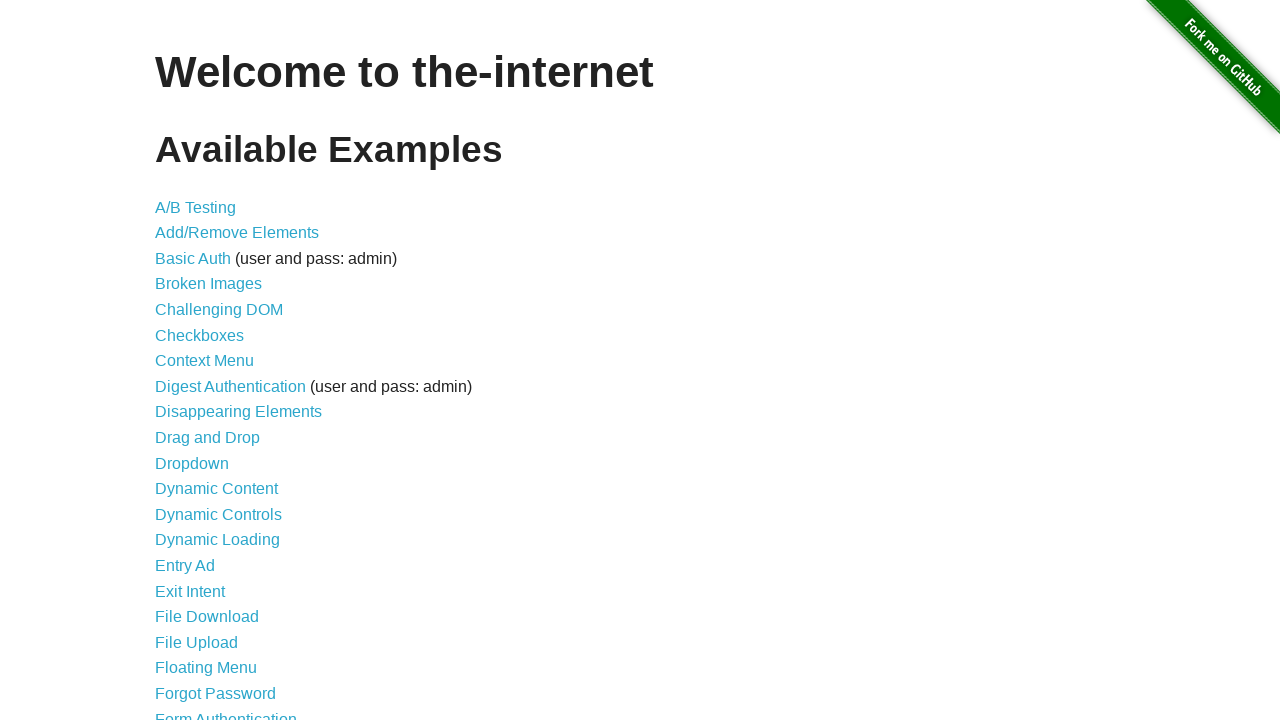

Clicked on 'Shifting Content' link at (212, 523) on text=Shifting Content
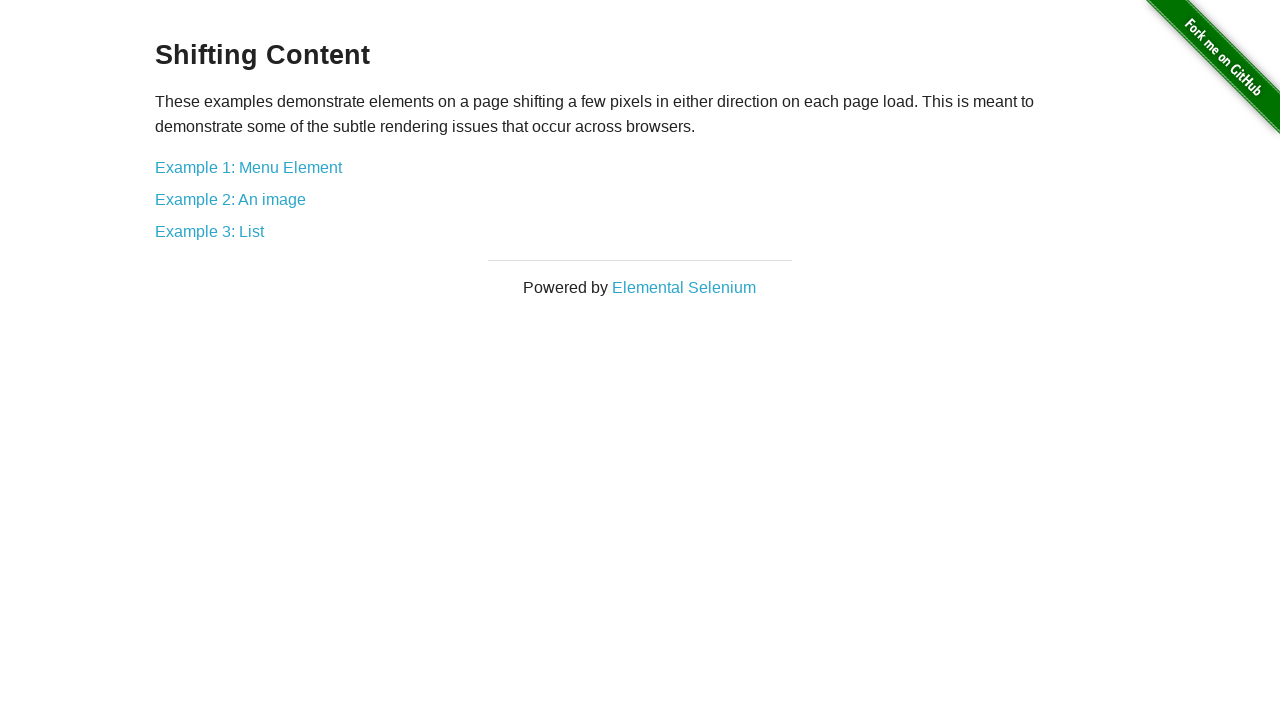

Clicked on 'Example 1: Menu Element' link at (248, 167) on text=Example 1: Menu Element
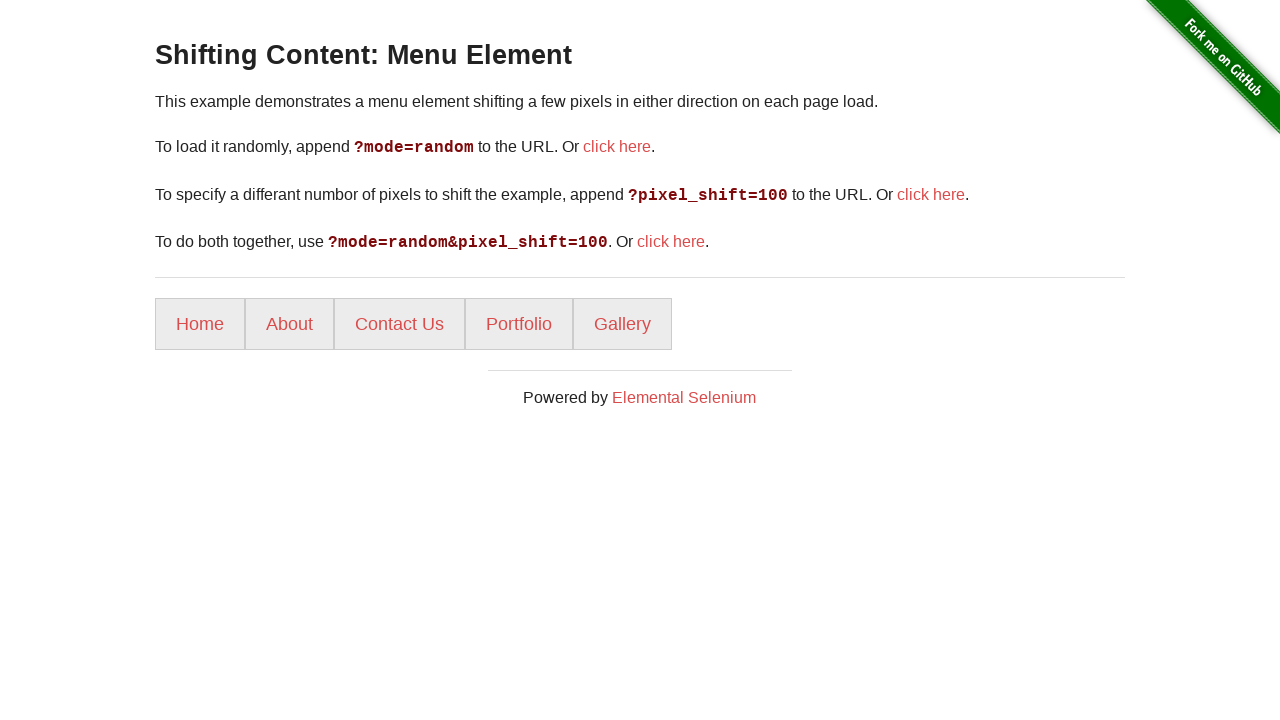

Menu items loaded and became visible
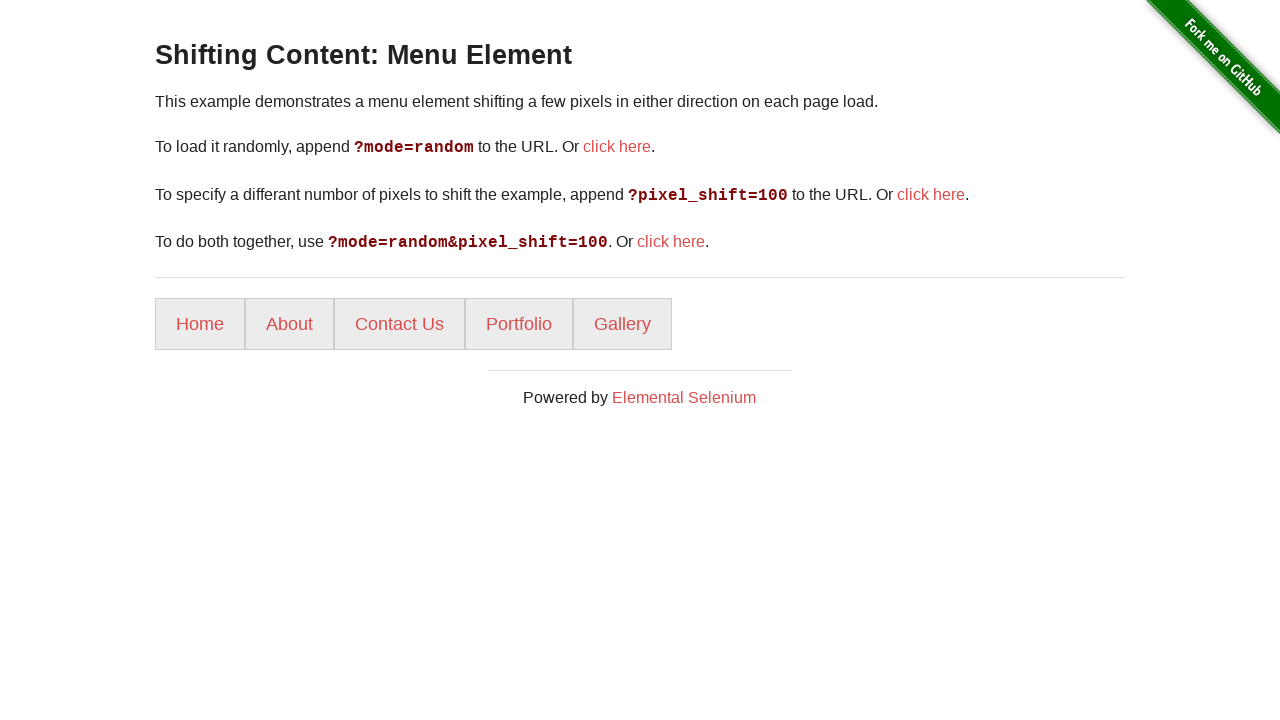

Retrieved all menu items - found 5 items
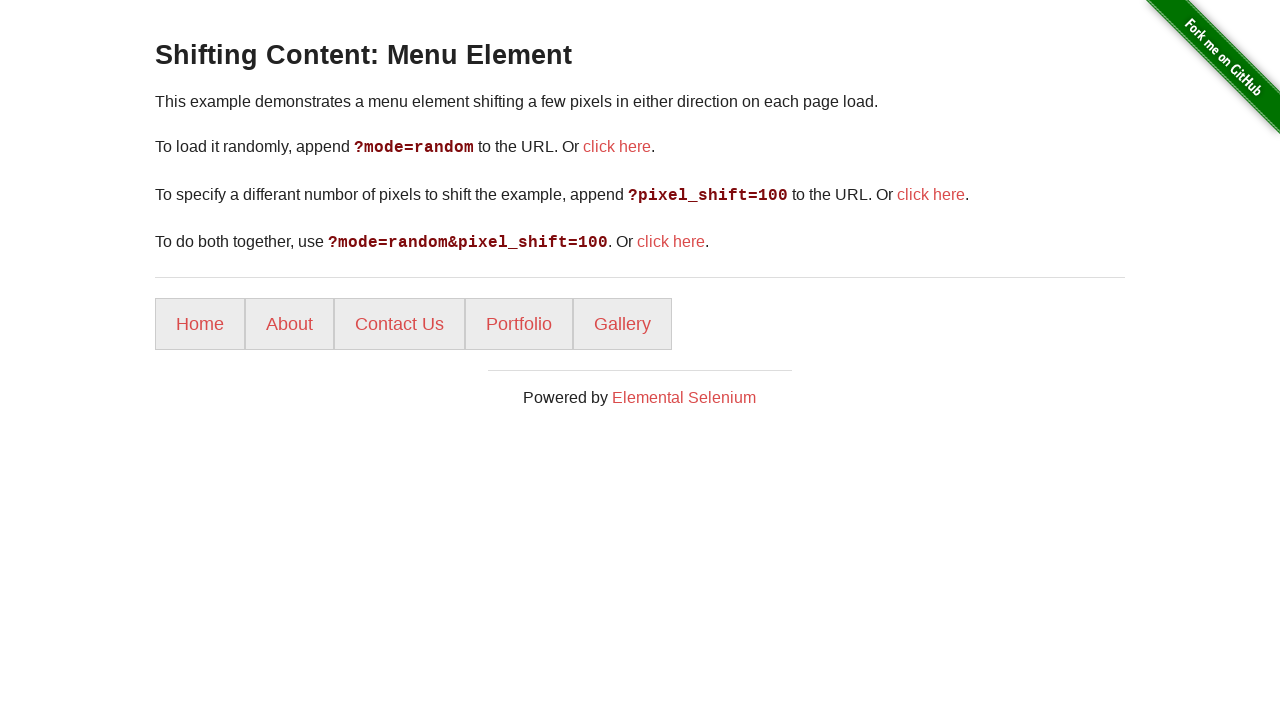

Page title retrieved: The Internet
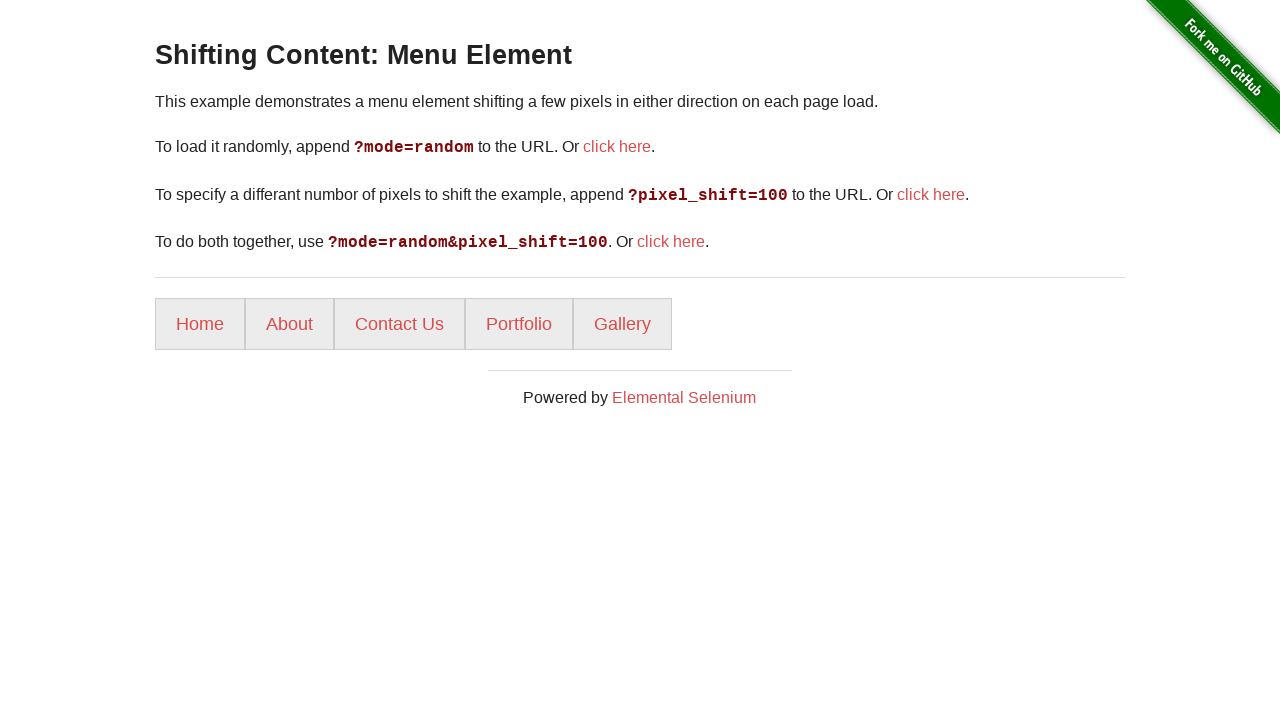

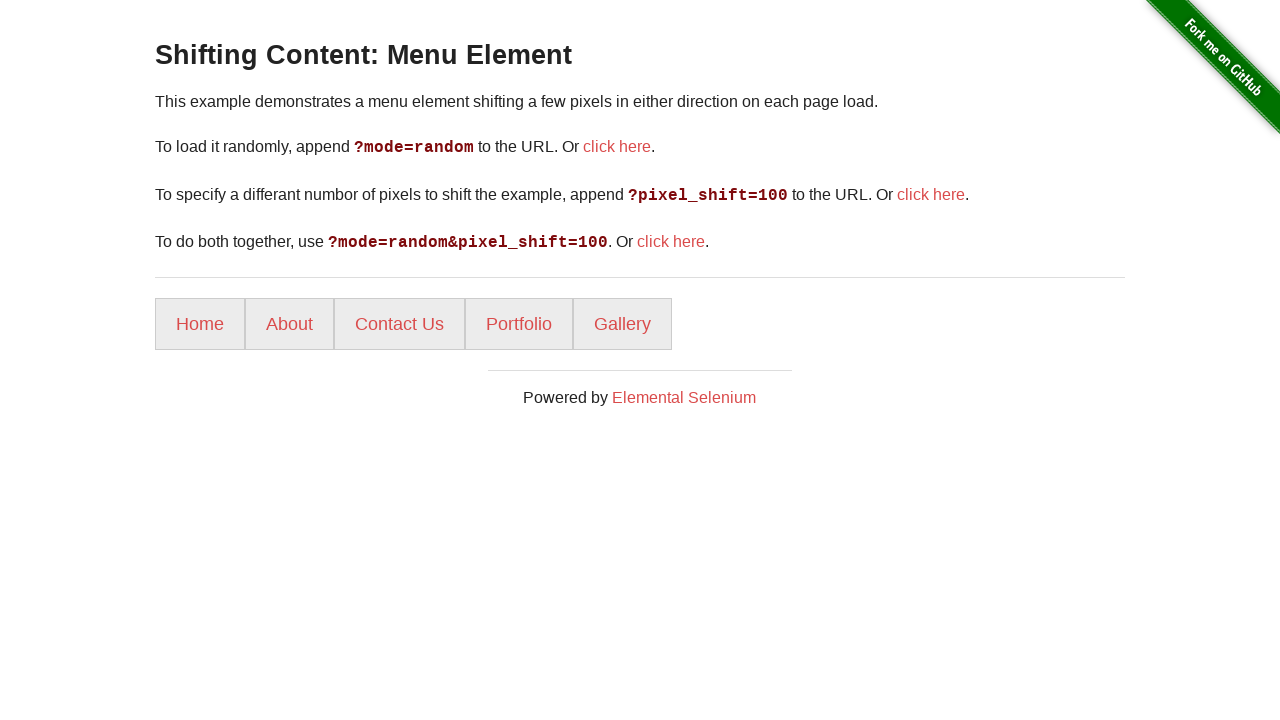